Tests dropdown selection functionality by selecting options by index, verifying selected values, and iterating through all available options in a fruits dropdown.

Starting URL: https://letcode.in/dropdowns

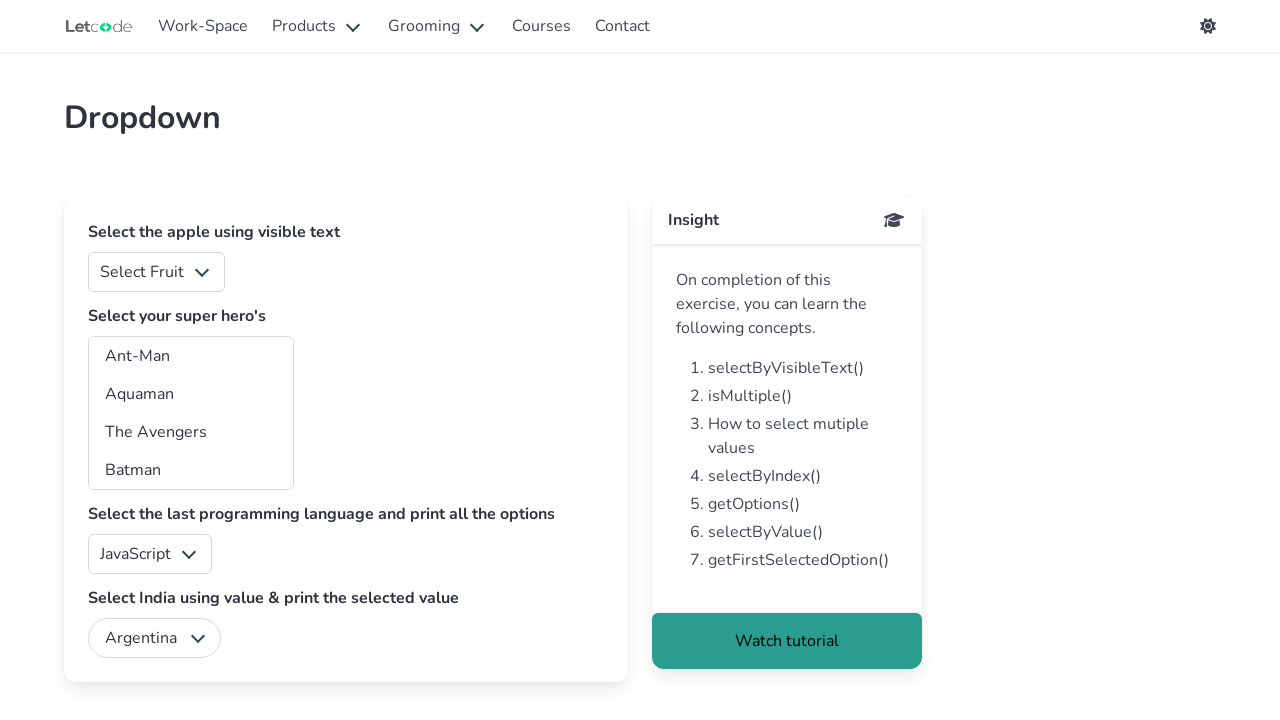

Located the fruits dropdown element
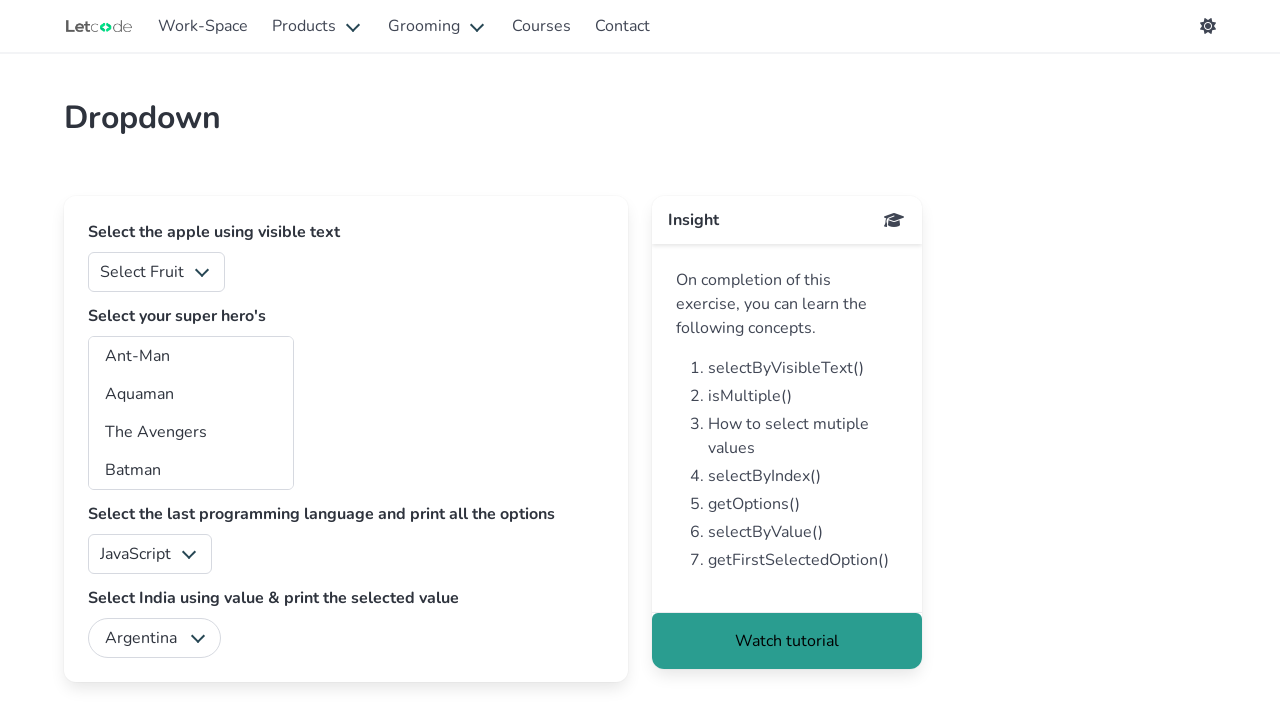

Selected dropdown option by index 1 (second option) on select#fruits
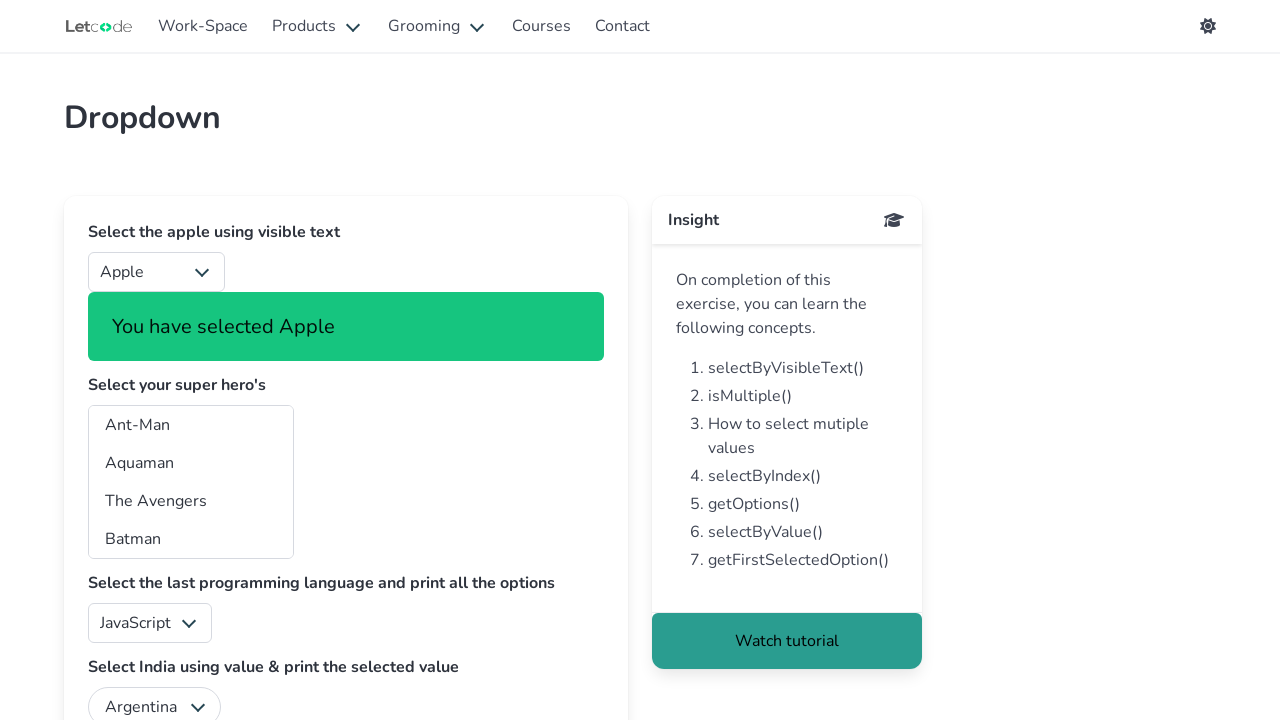

Verified first selection: Apple
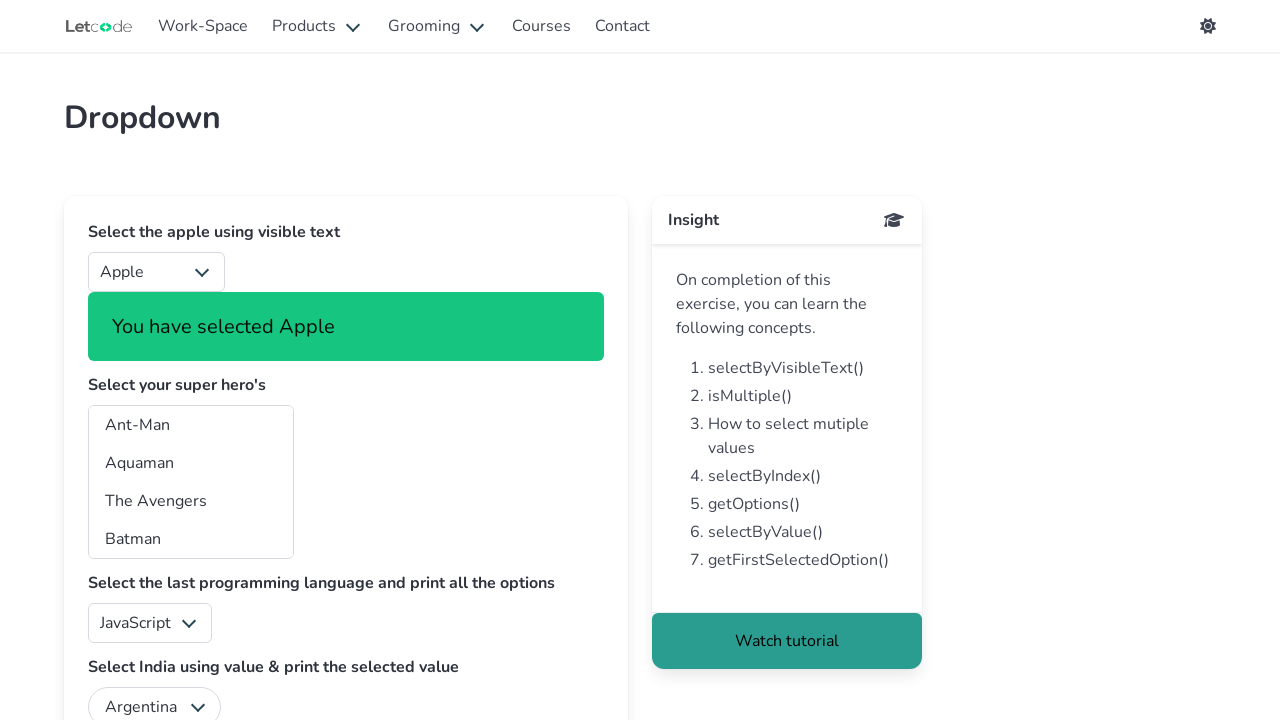

Selected dropdown option by index 3 (fourth option) on select#fruits
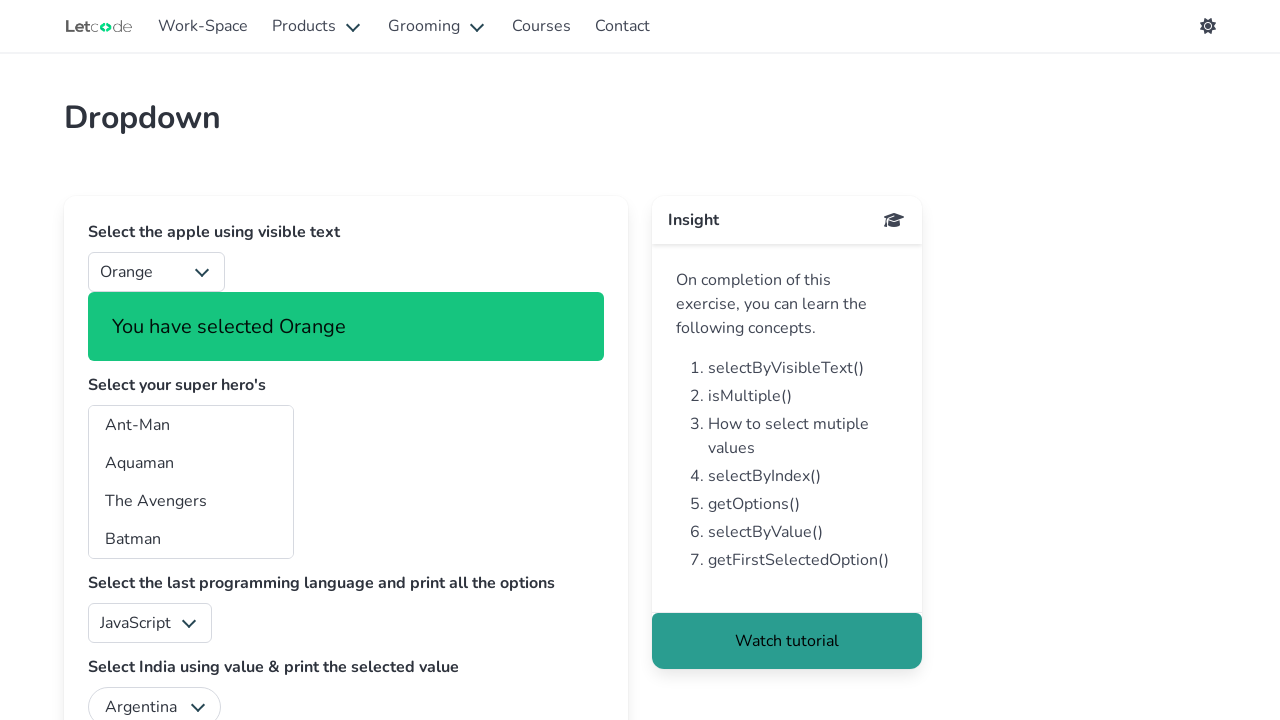

Verified second selection: Orange
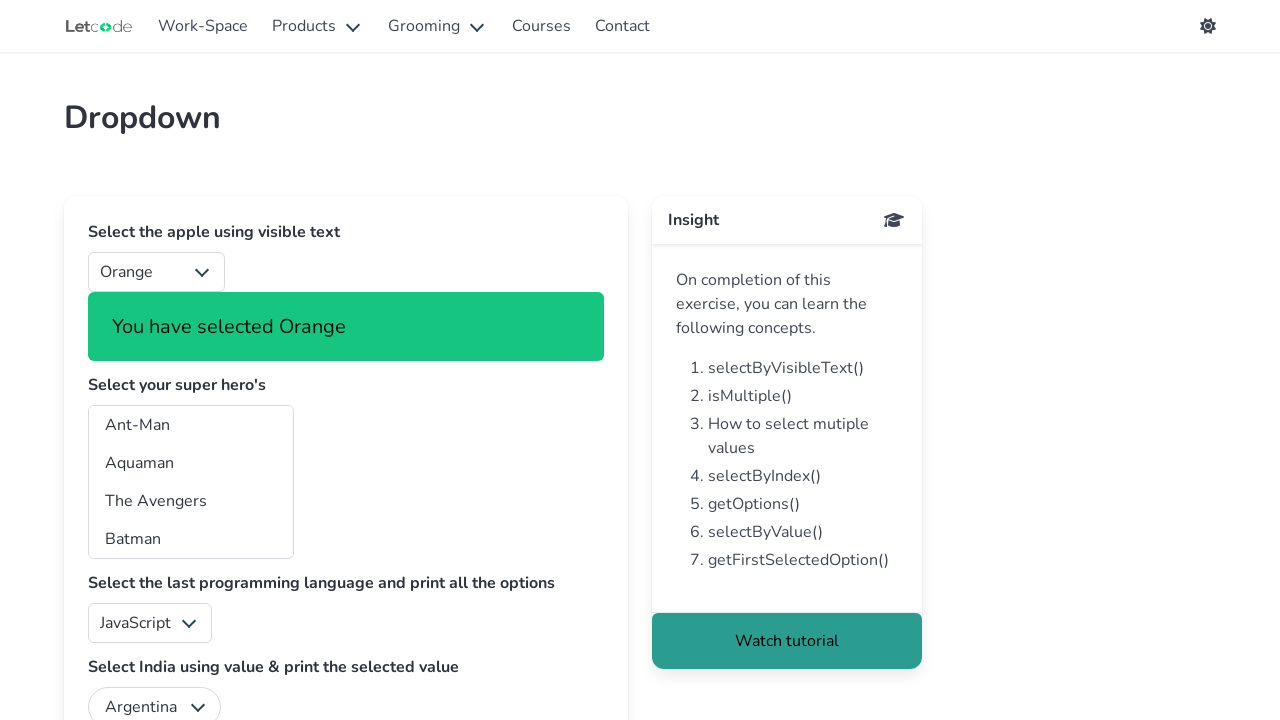

Retrieved all dropdown options (total: 6)
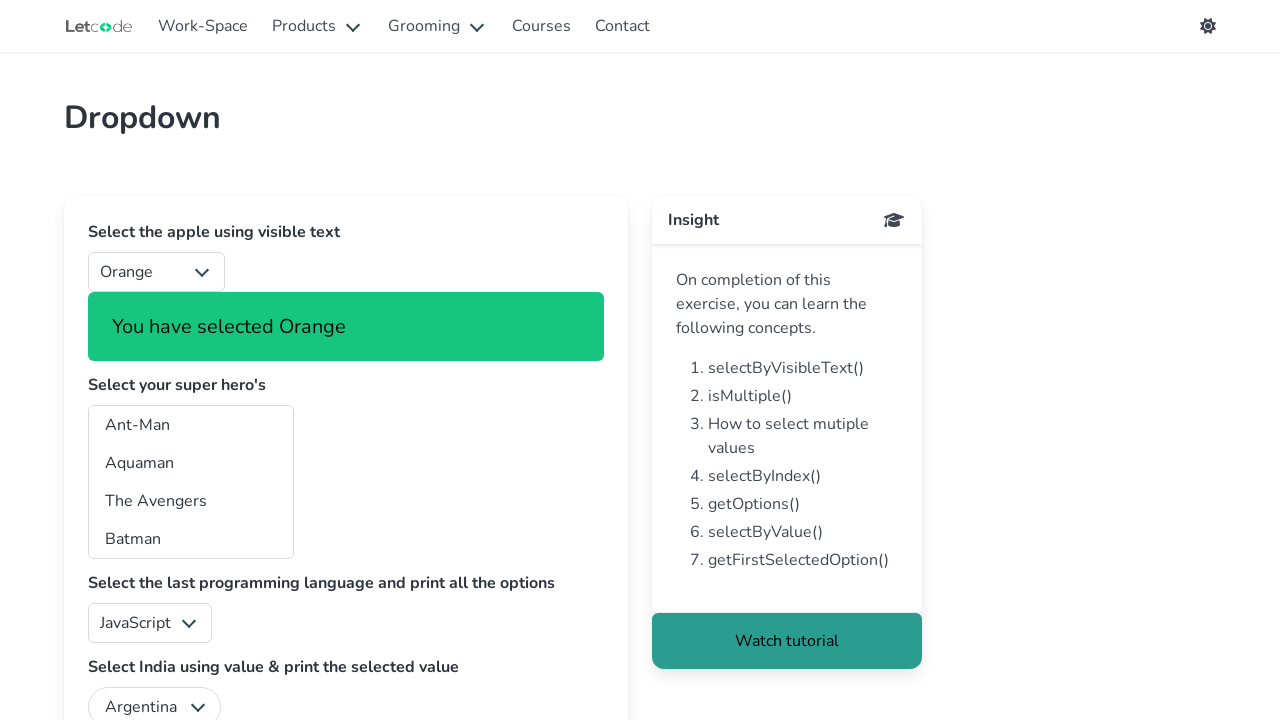

Iterated through dropdown option: Select Fruit
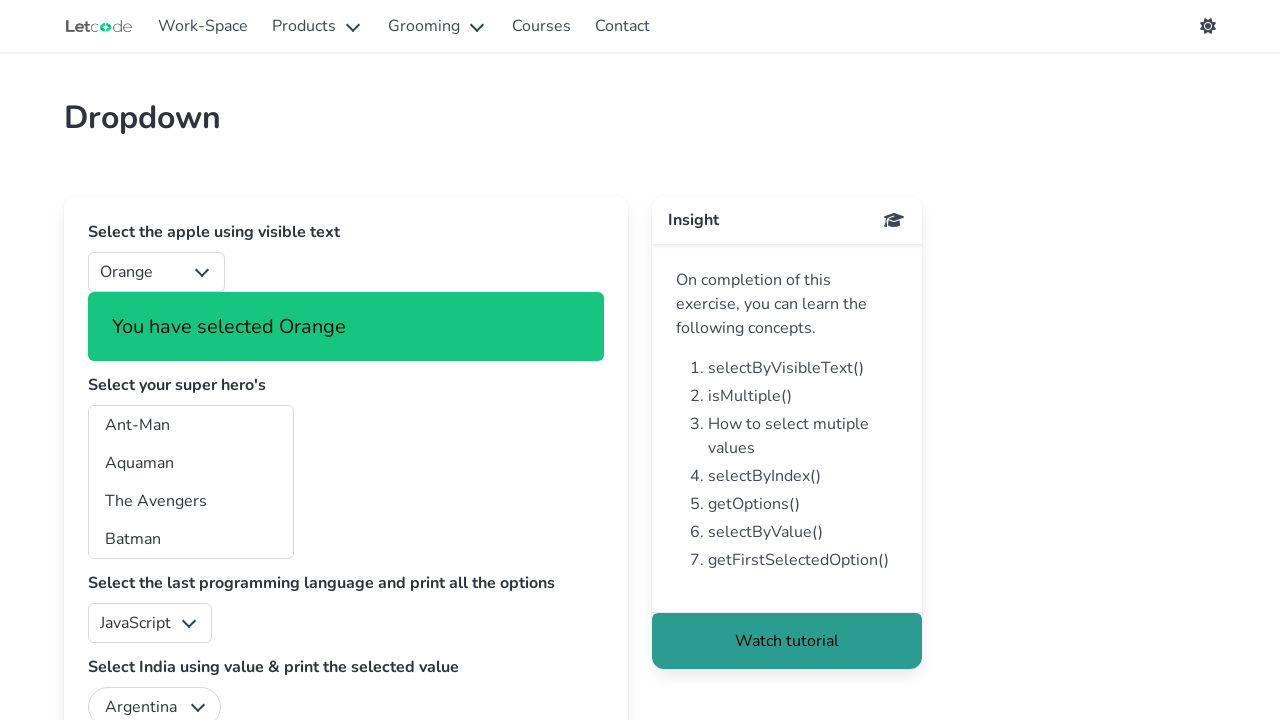

Iterated through dropdown option: Apple
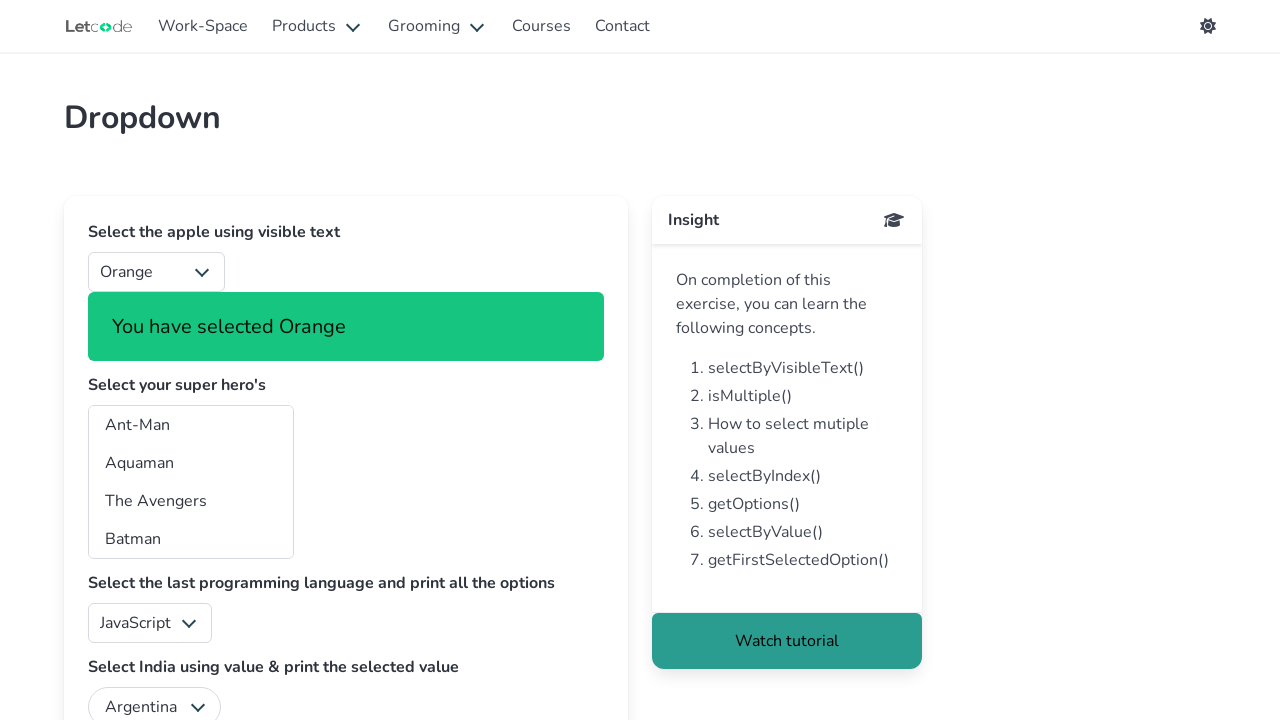

Iterated through dropdown option: Mango
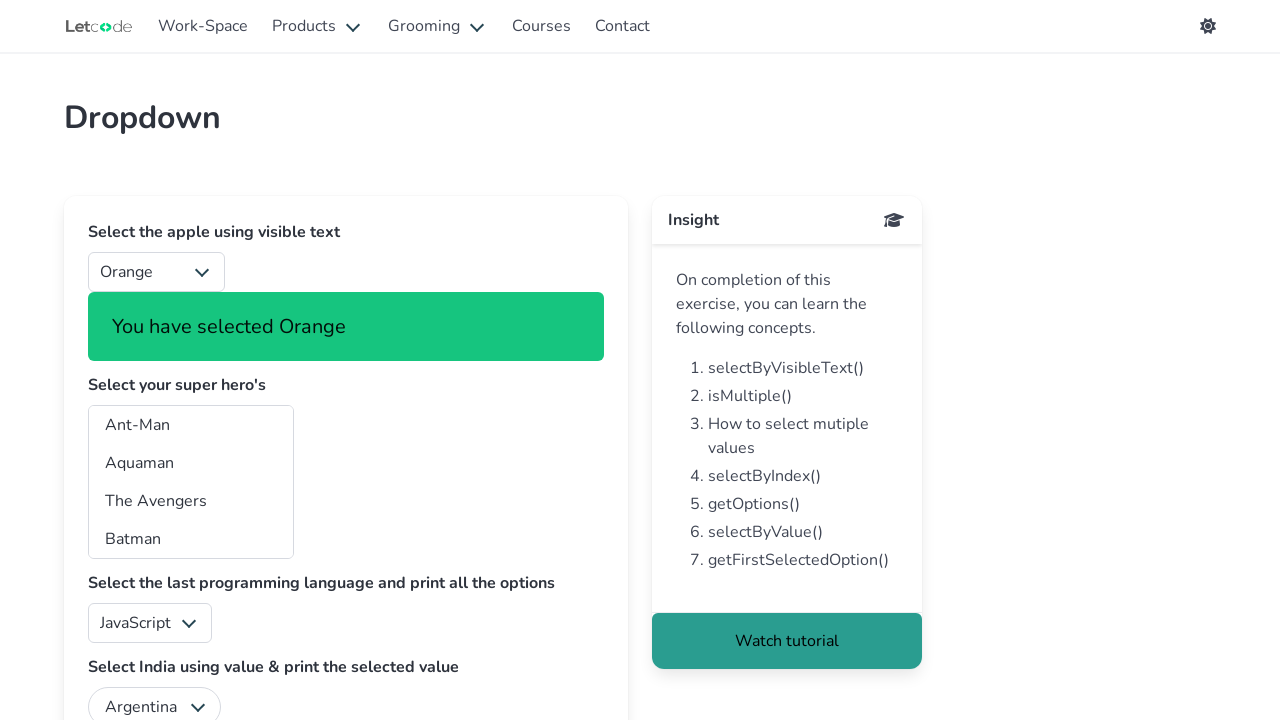

Iterated through dropdown option: Orange
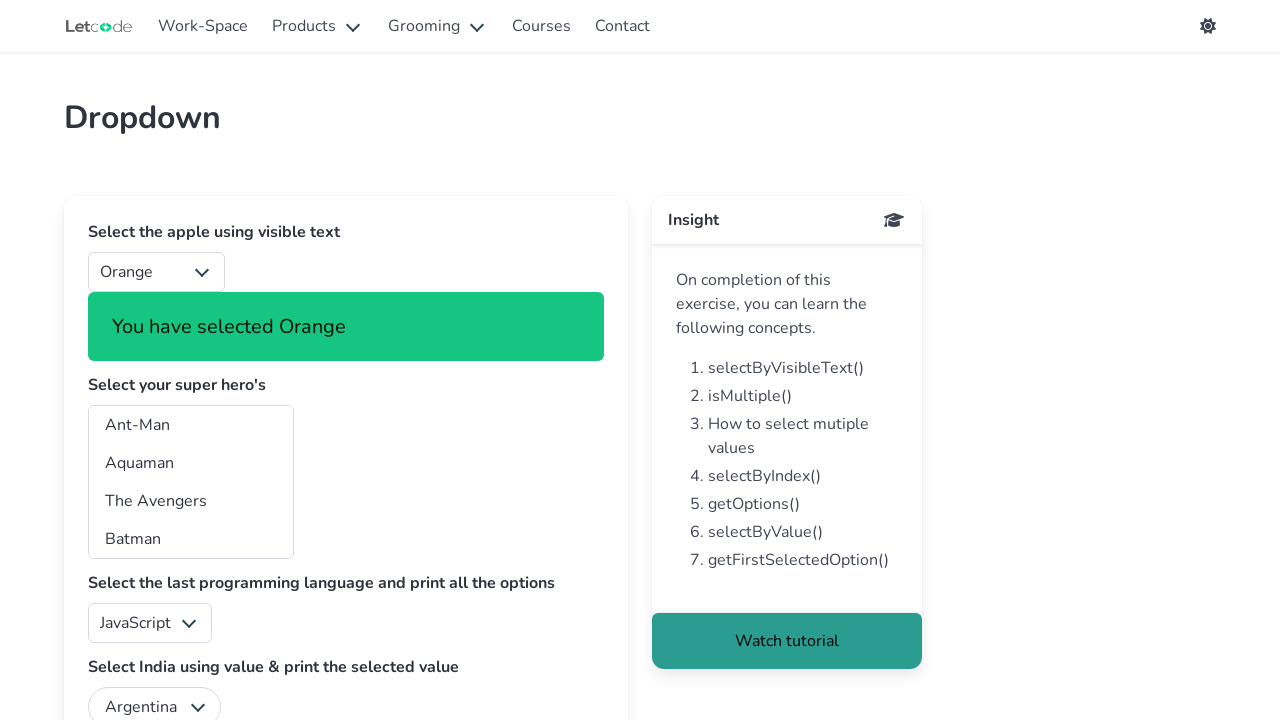

Iterated through dropdown option: Banana
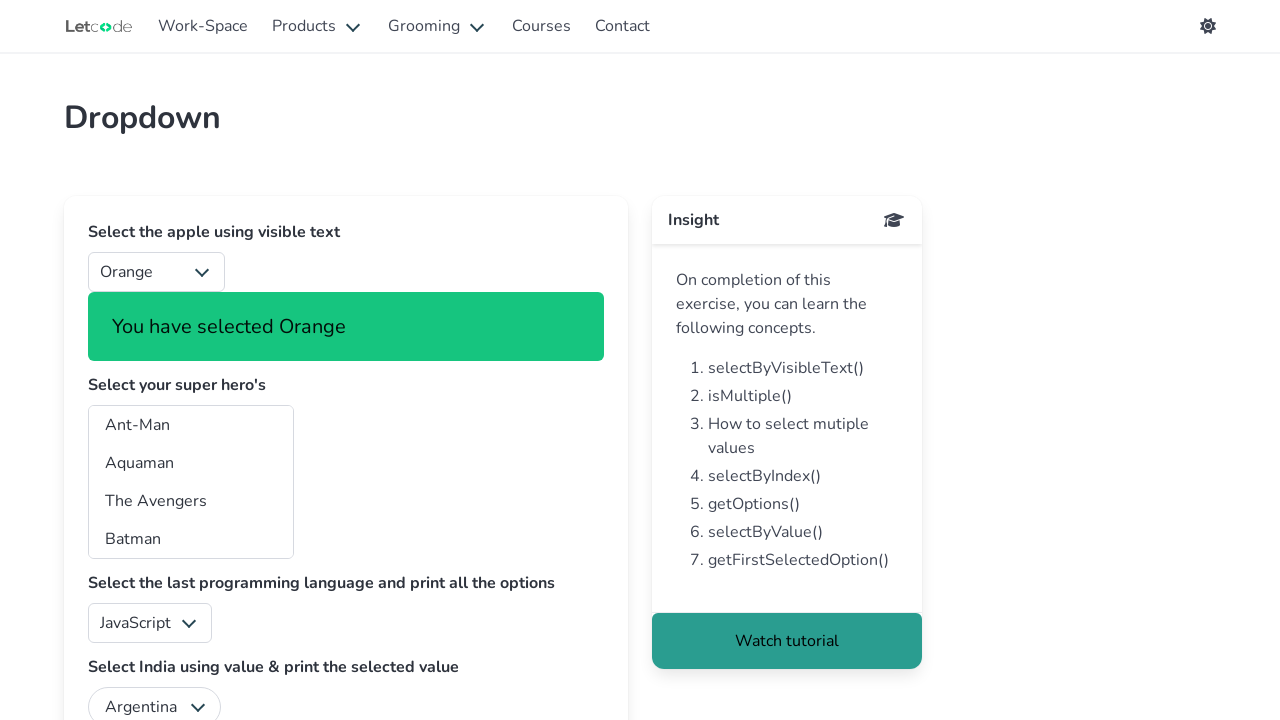

Iterated through dropdown option: Pine Apple
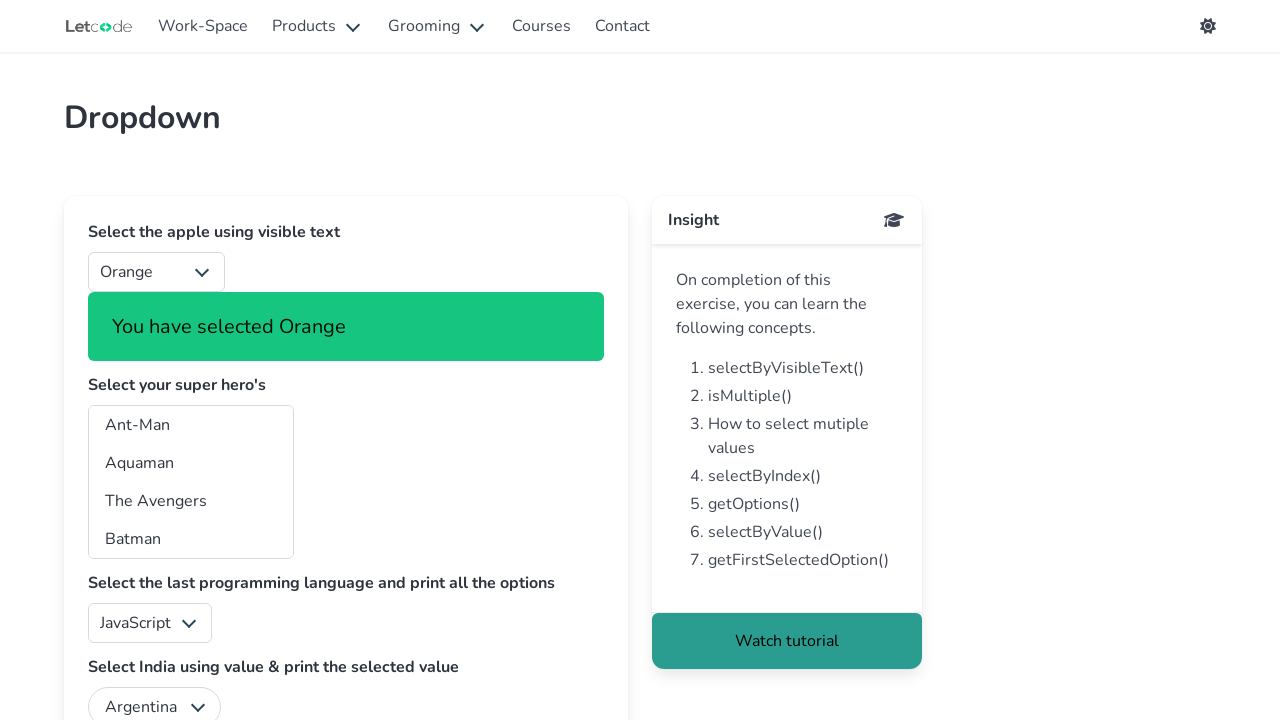

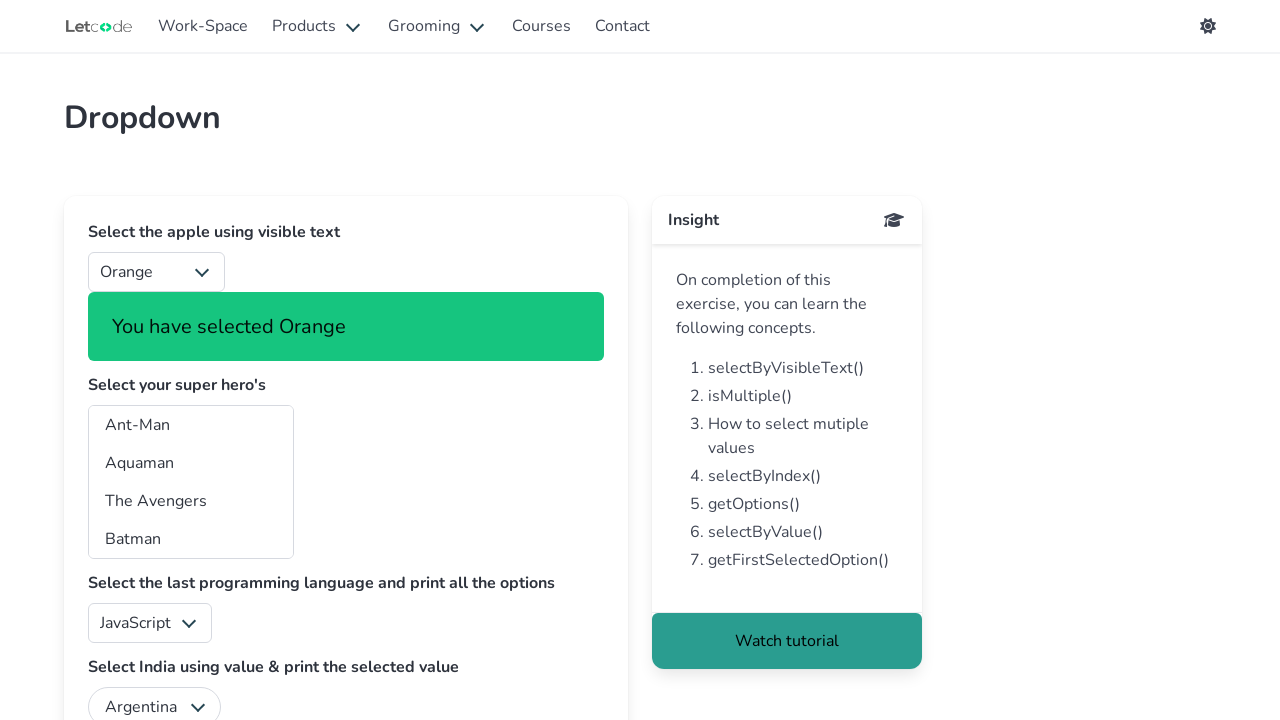